Tests the ability to open a new browser window, navigate to a different page in the new window, and verify that two windows are open.

Starting URL: https://the-internet.herokuapp.com

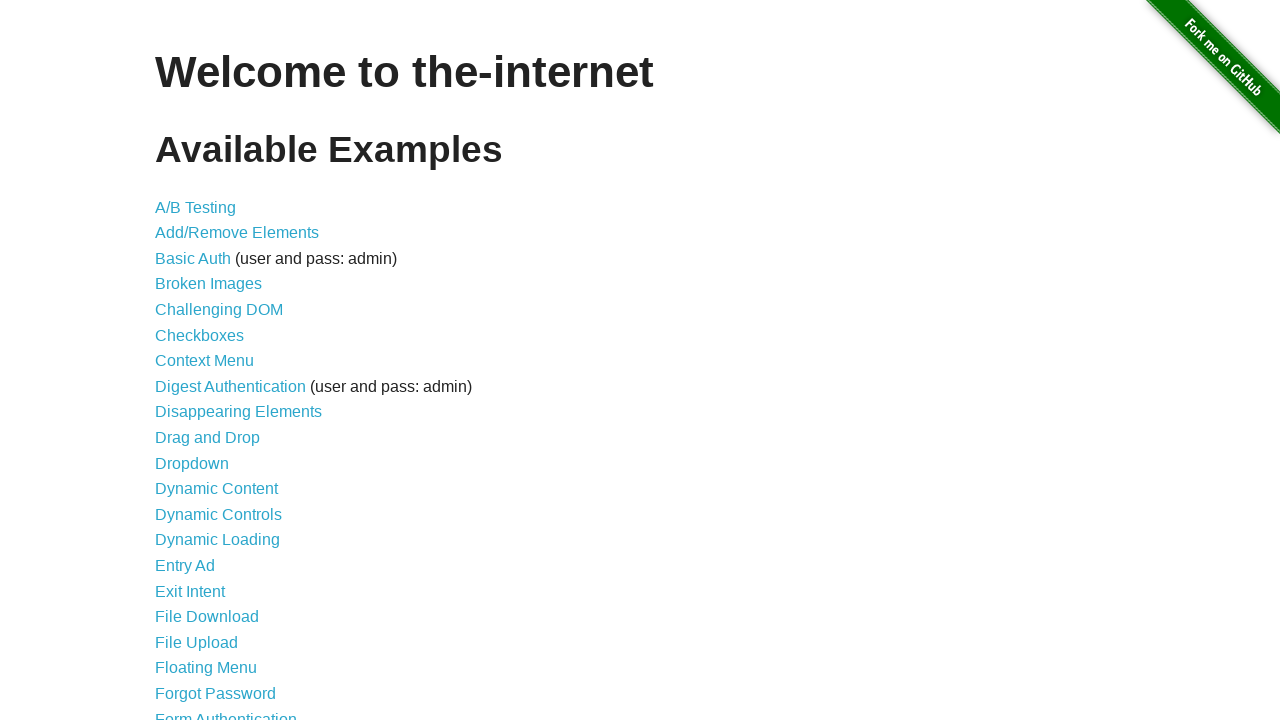

Opened a new browser window/page
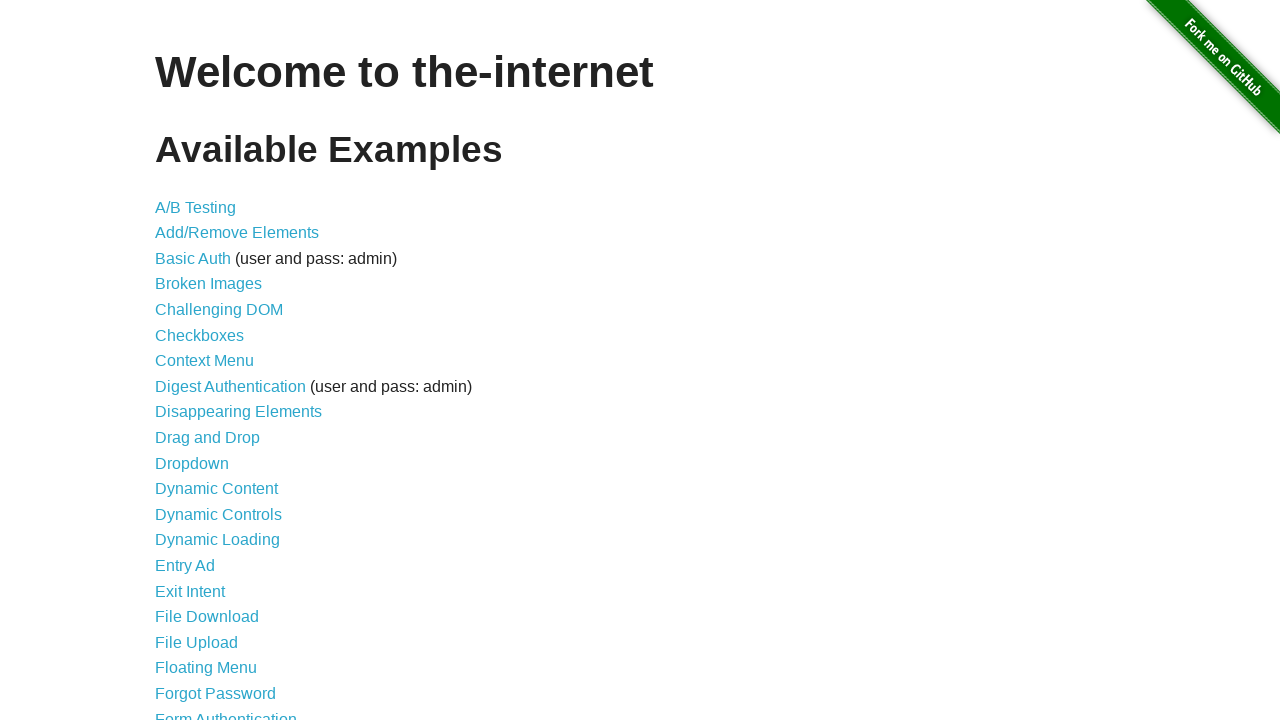

Navigated new window to typos page
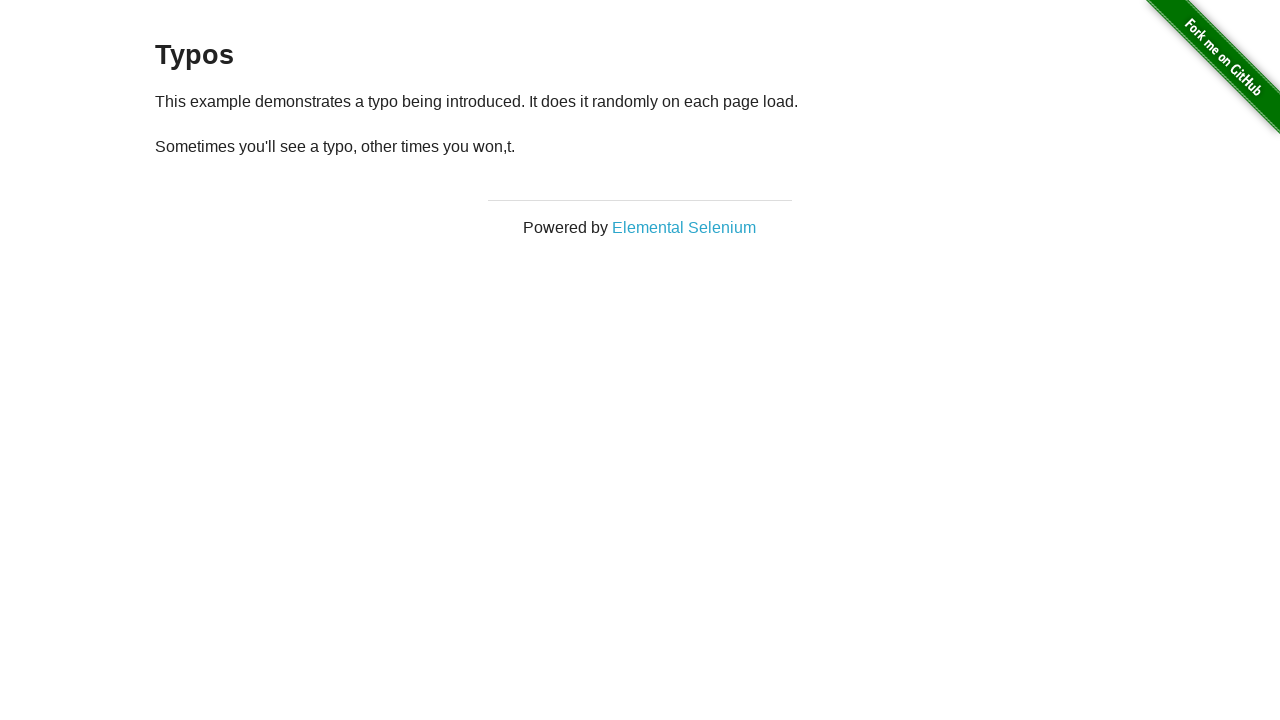

Waited for new page to load (domcontentloaded)
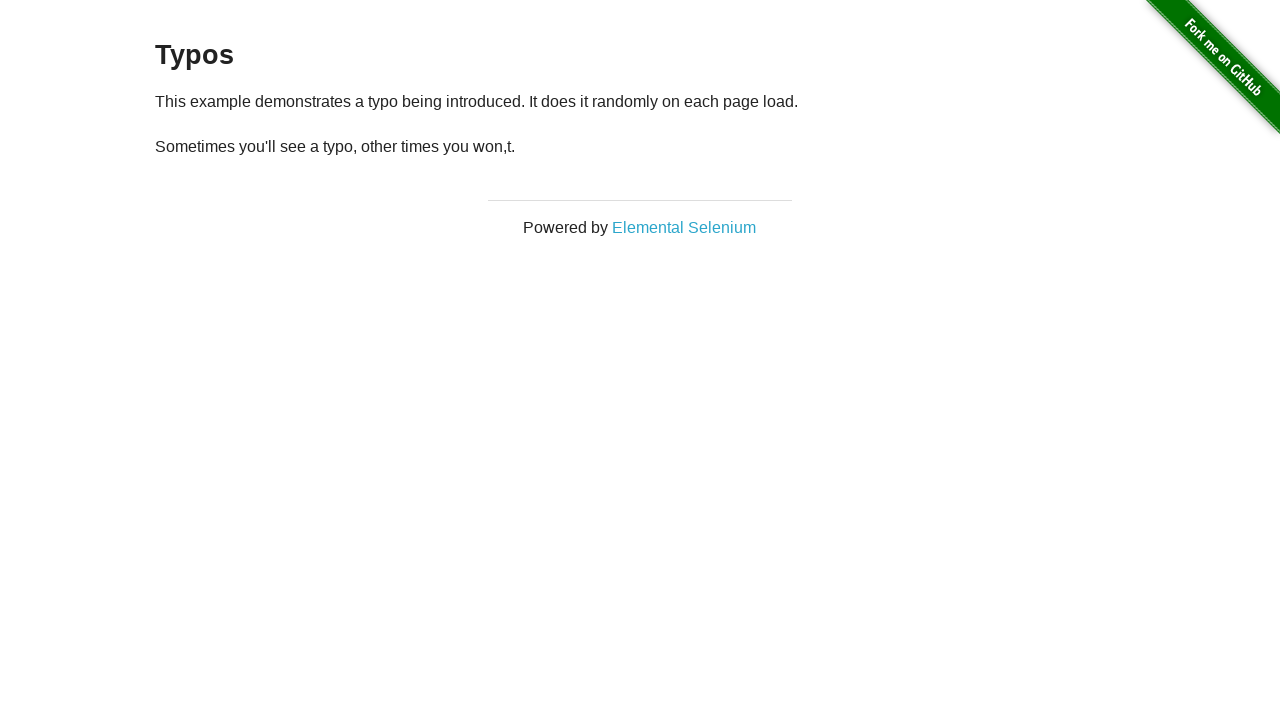

Verified that 2 windows are open
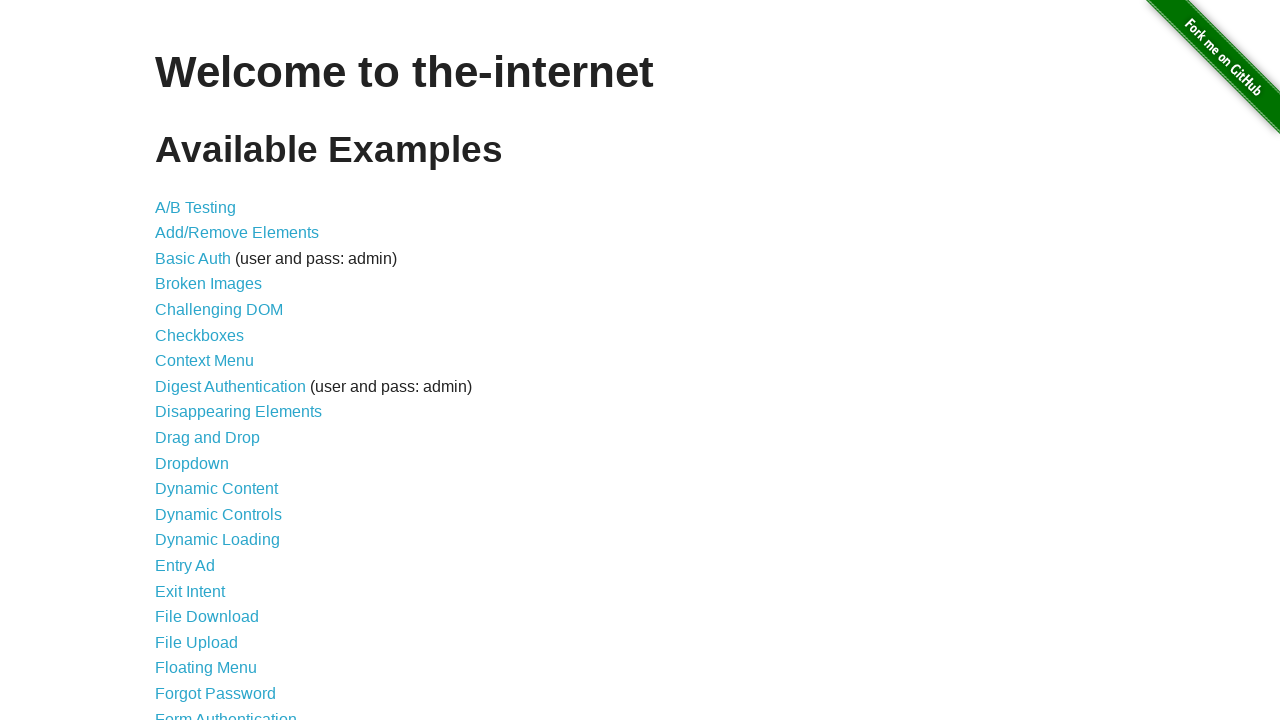

Assertion passed: exactly 2 windows are open
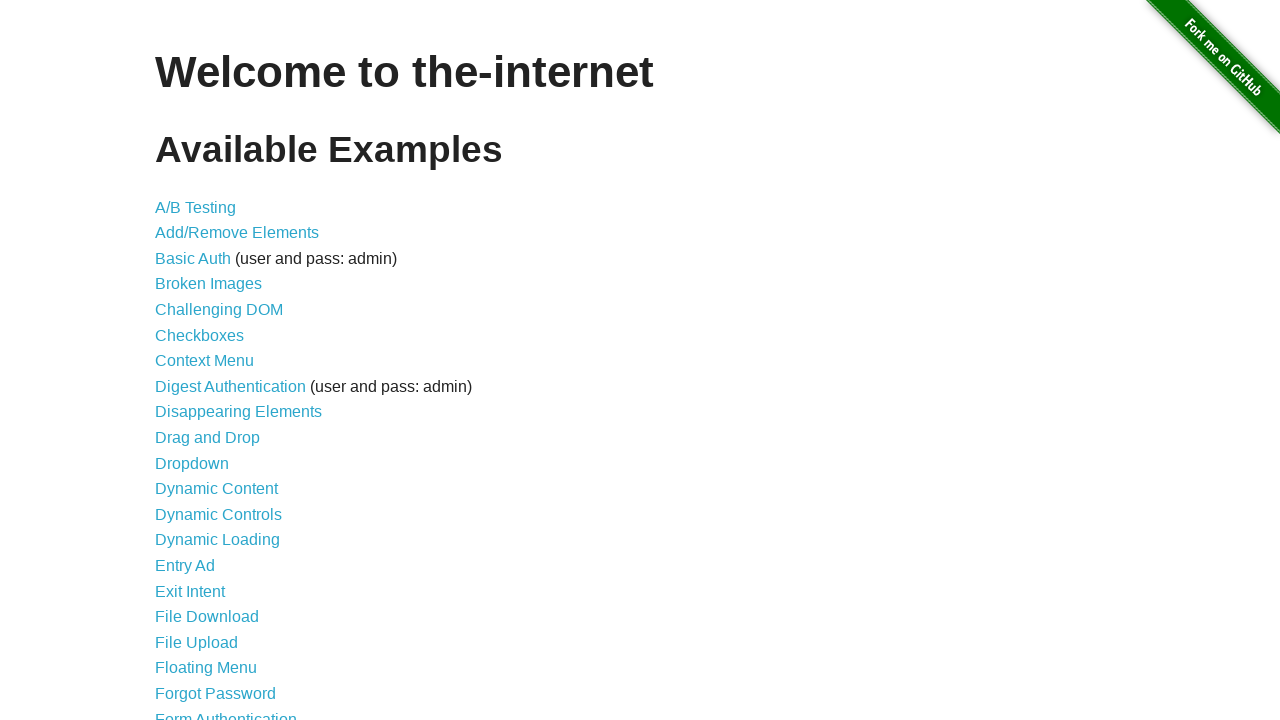

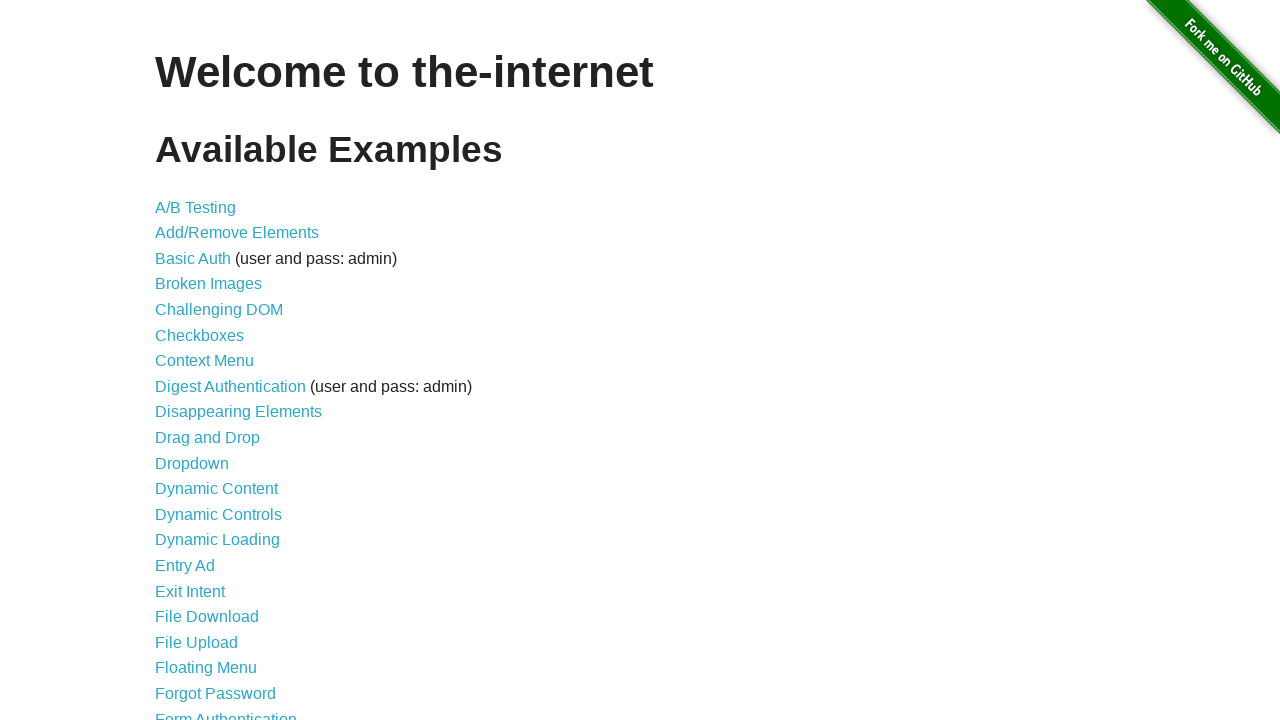